Tests finding an element by name attribute and entering text into a search/text box field on a demo website

Starting URL: https://omayo.blogspot.com/

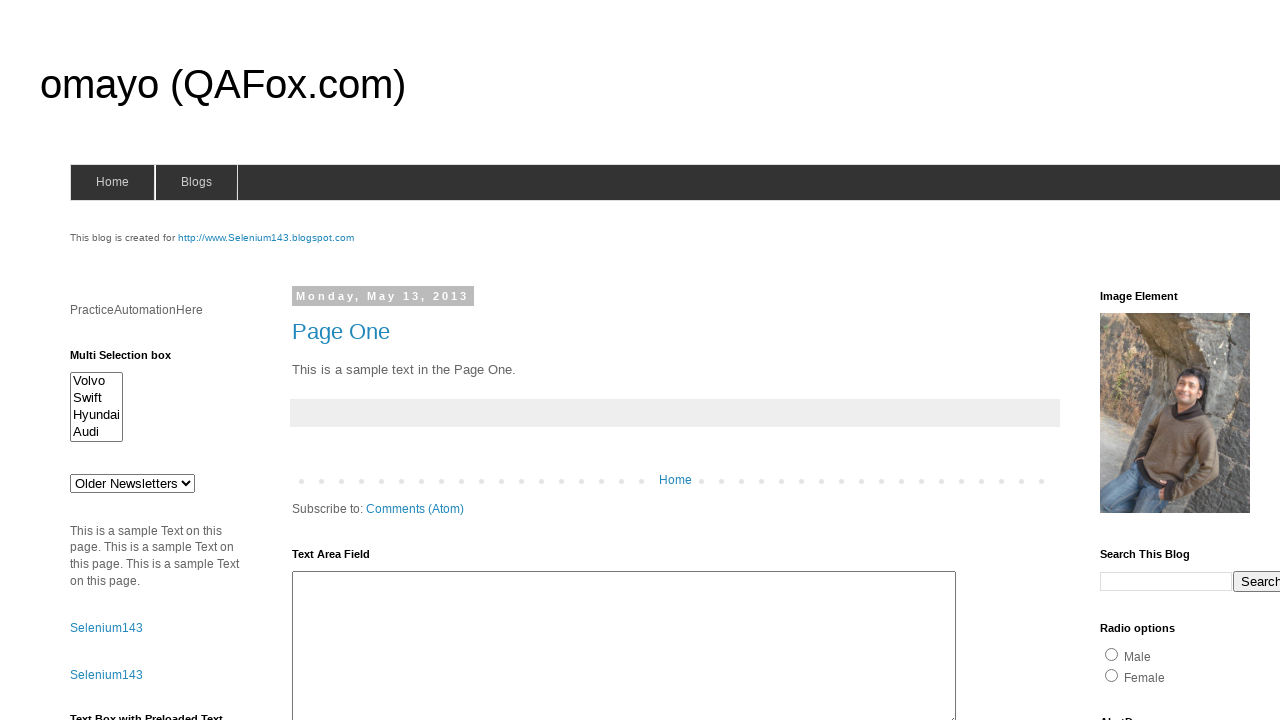

Filled search text box with 'Adeyinka Adewale' using name attribute on input[name='q']
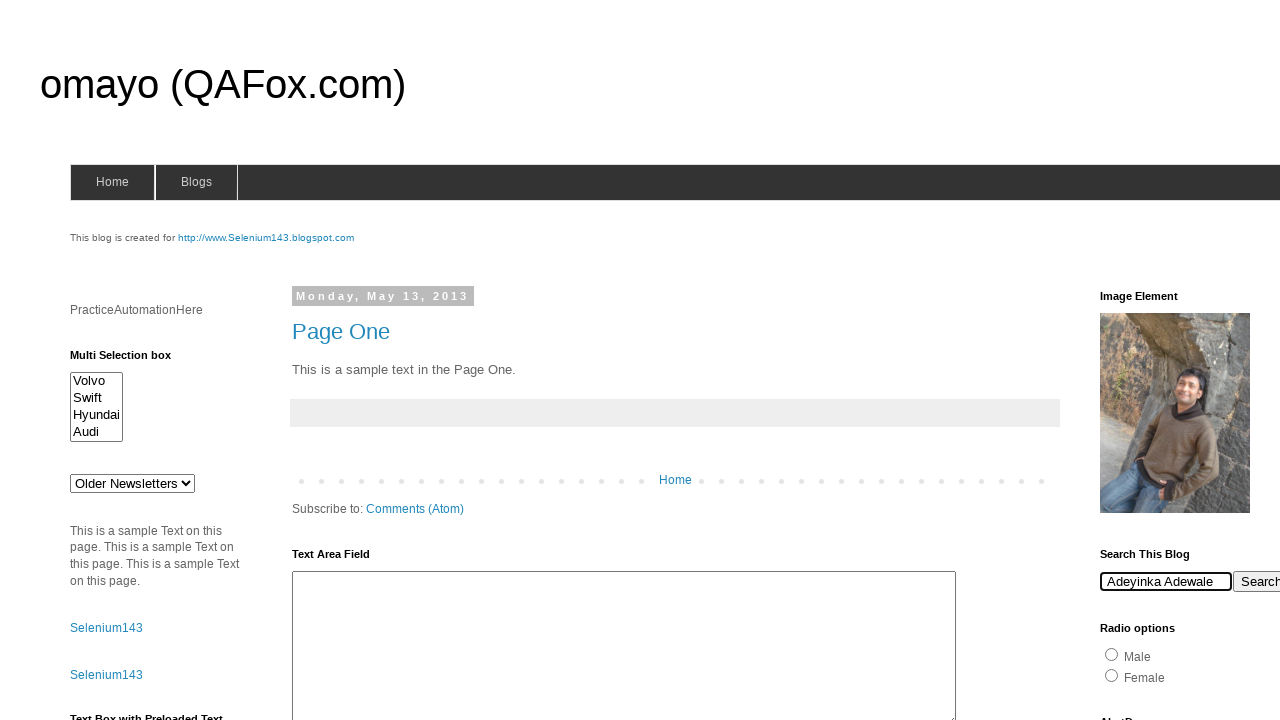

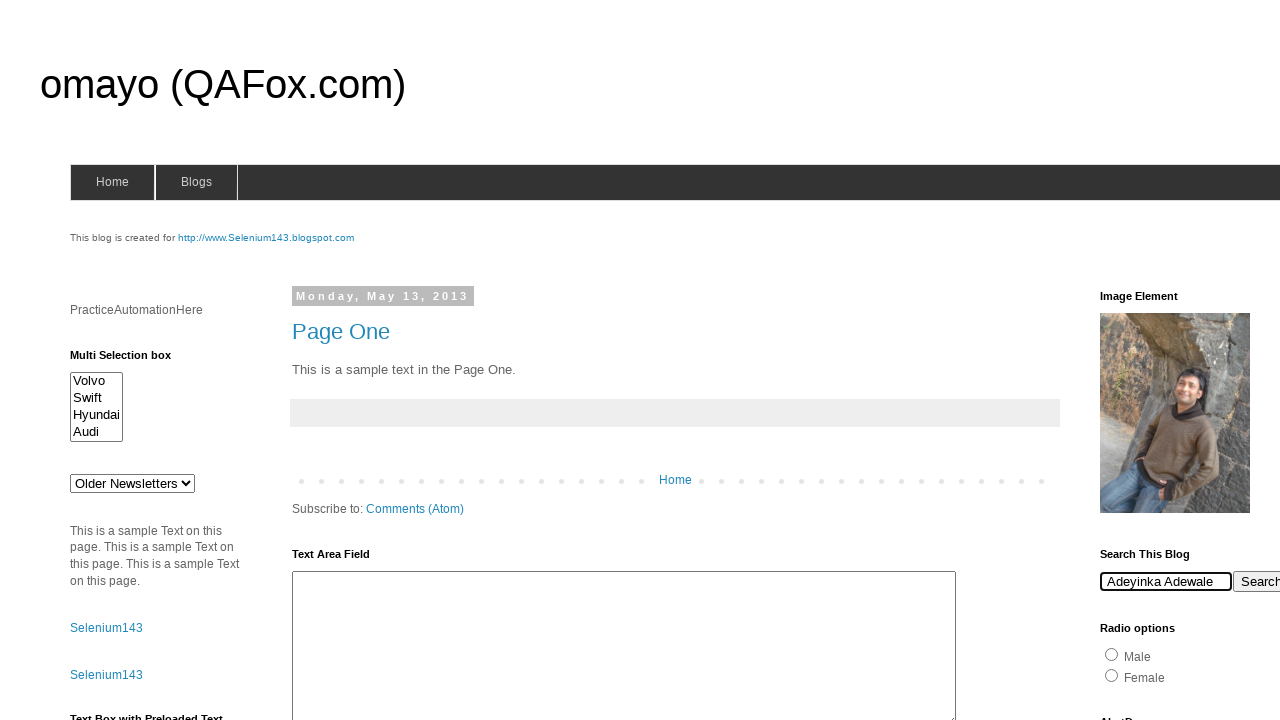